Tests prompt popup by clicking a button, entering a number in the prompt dialog, and verifying the entered value appears in the result

Starting URL: https://kristinek.github.io/site/examples/alerts_popups

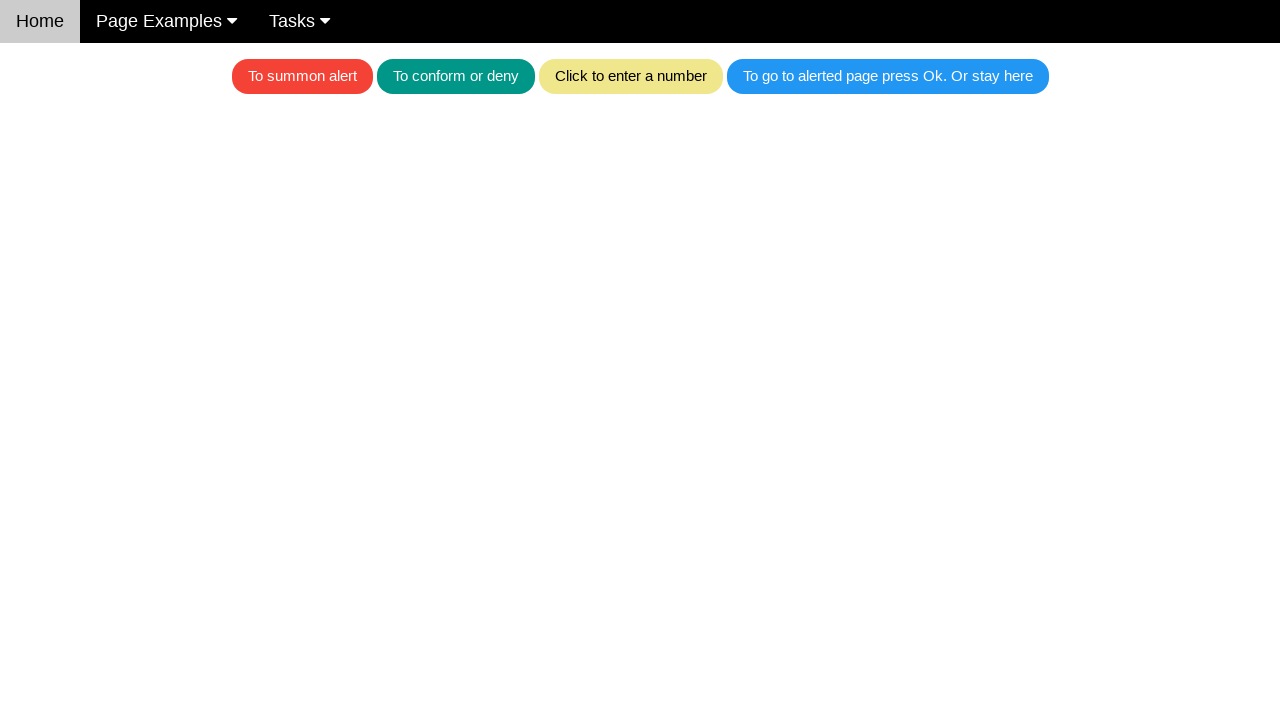

Set up dialog handler to accept prompt with value '20'
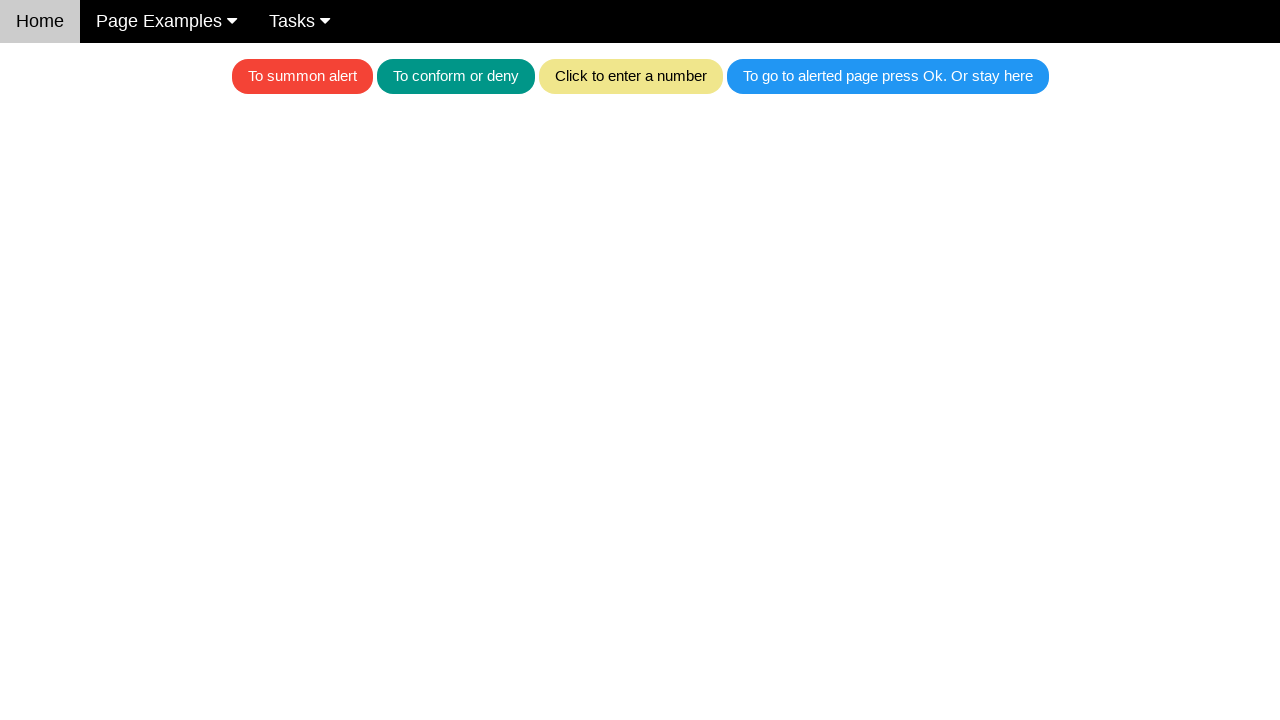

Clicked khaki button to trigger prompt popup at (630, 76) on .w3-khaki
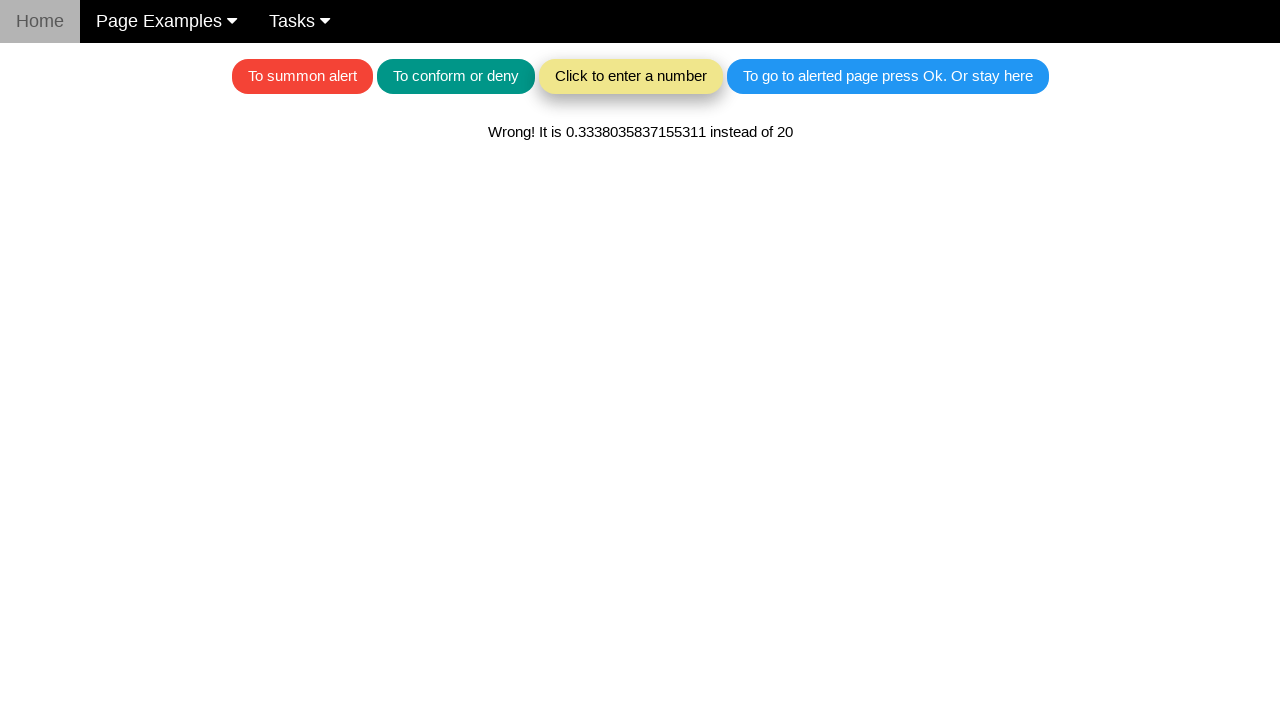

Prompt dialog handled and result text appeared
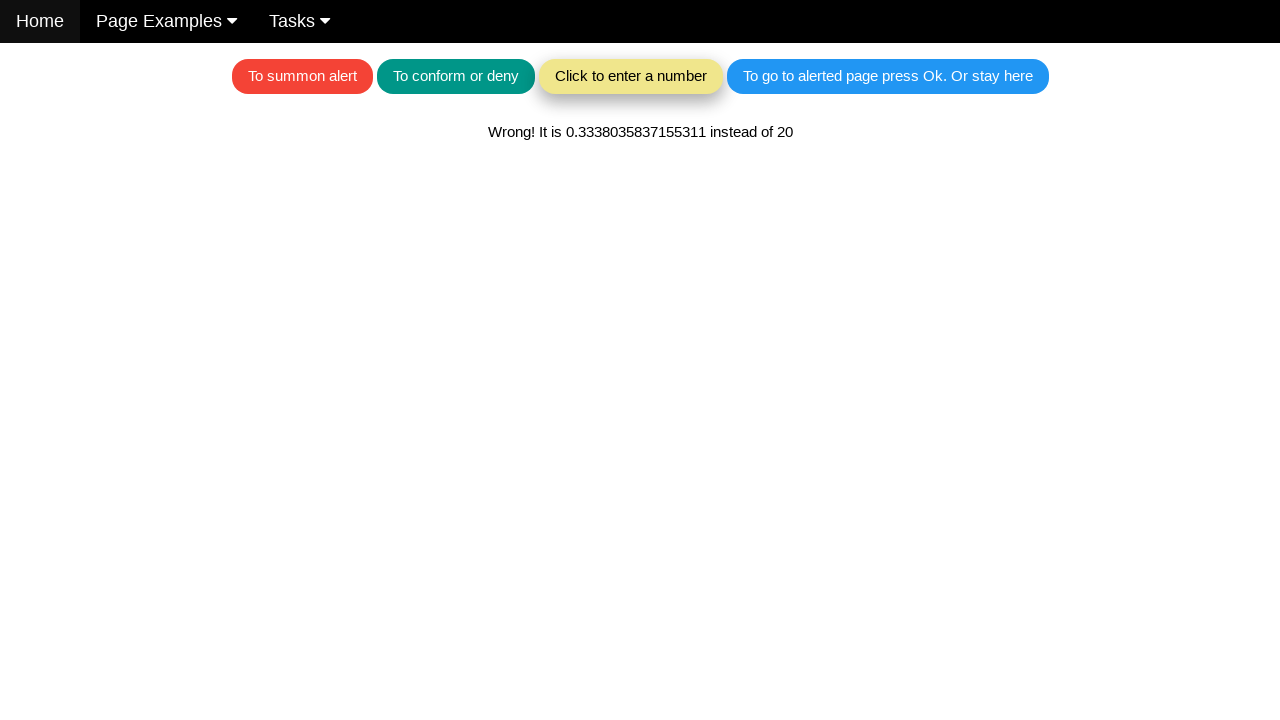

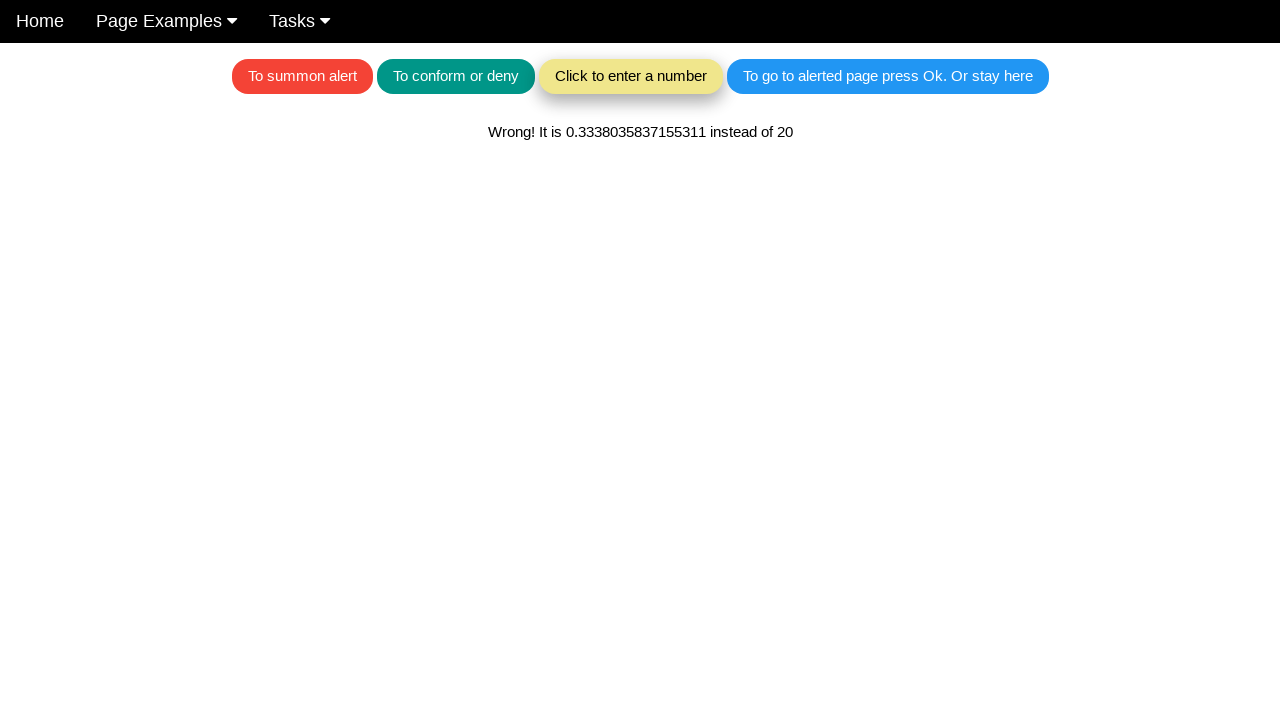